Solves a math problem by reading two numbers from the page, calculating their sum, and selecting the result from a dropdown menu

Starting URL: http://suninjuly.github.io/selects1.html

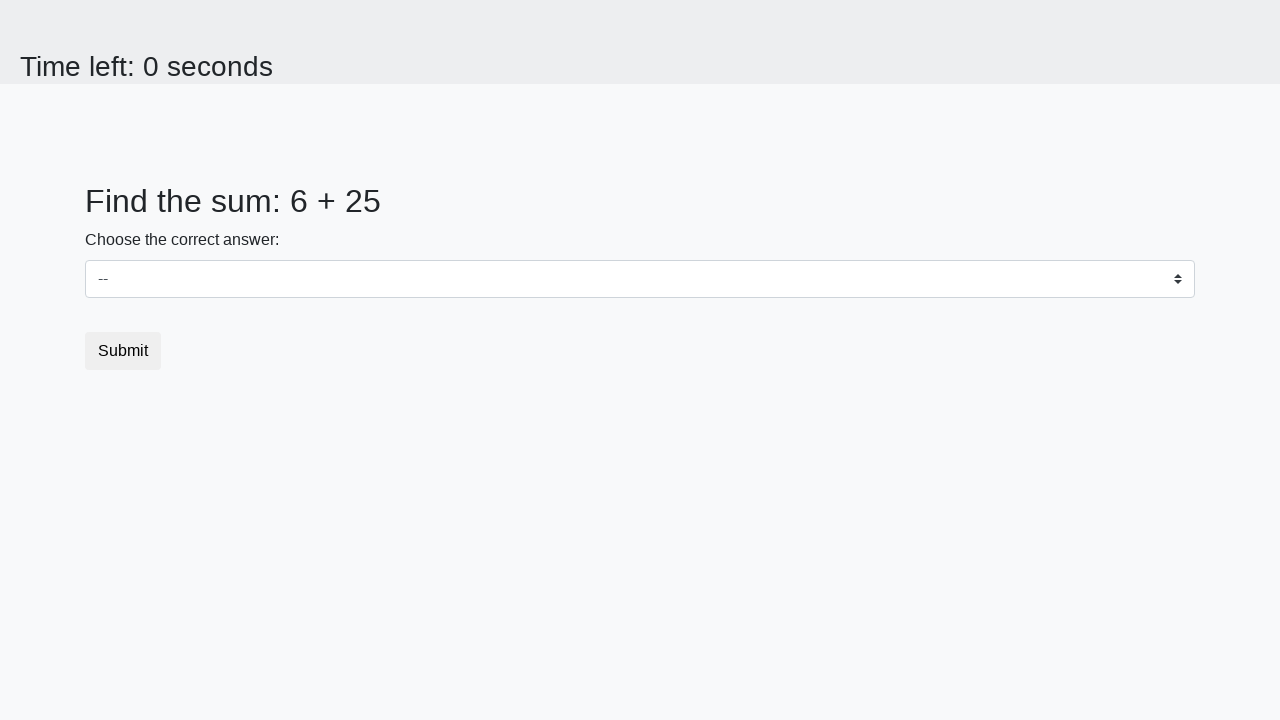

Retrieved first number from the page
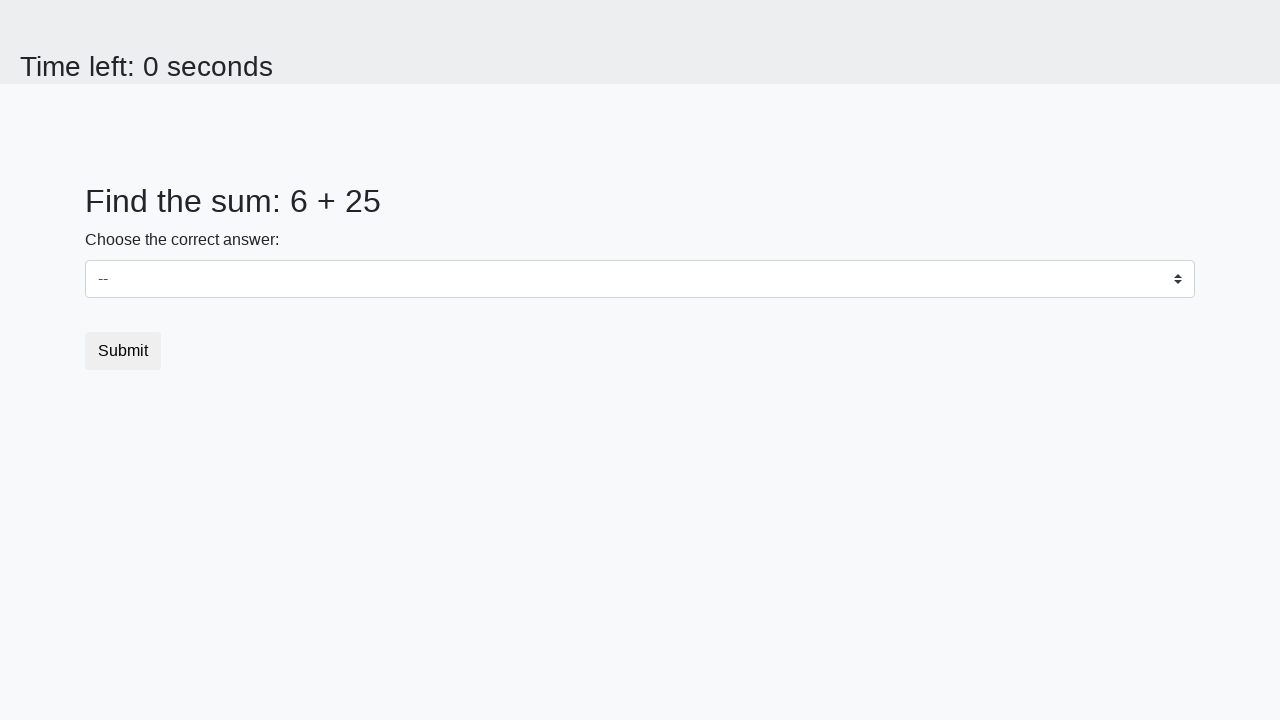

Retrieved second number from the page
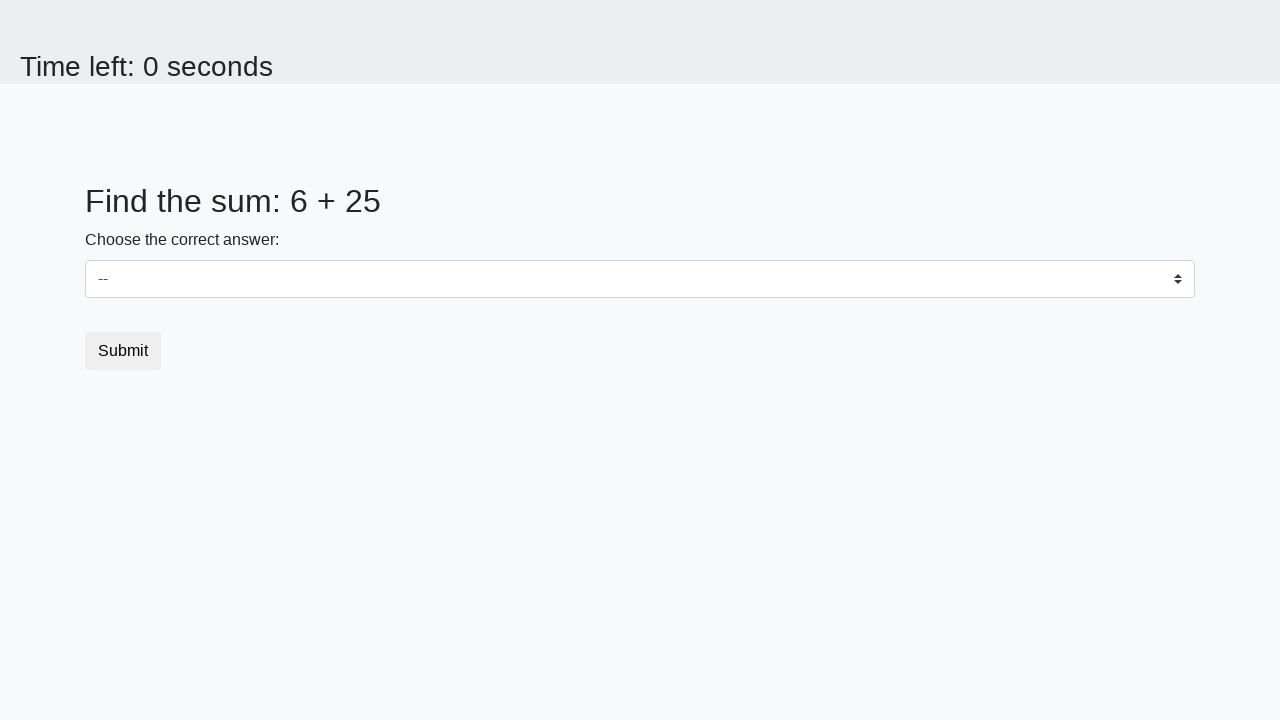

Calculated sum: 6 + 25 = 31
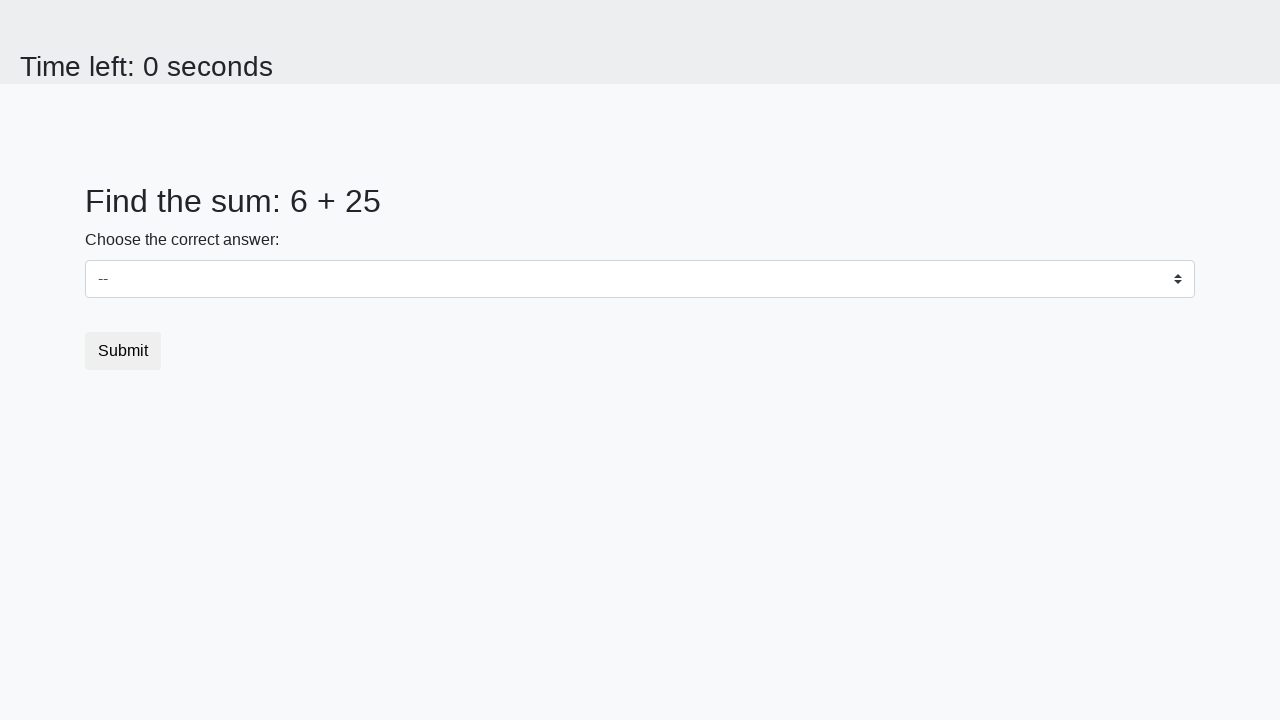

Selected result '31' from dropdown menu on select
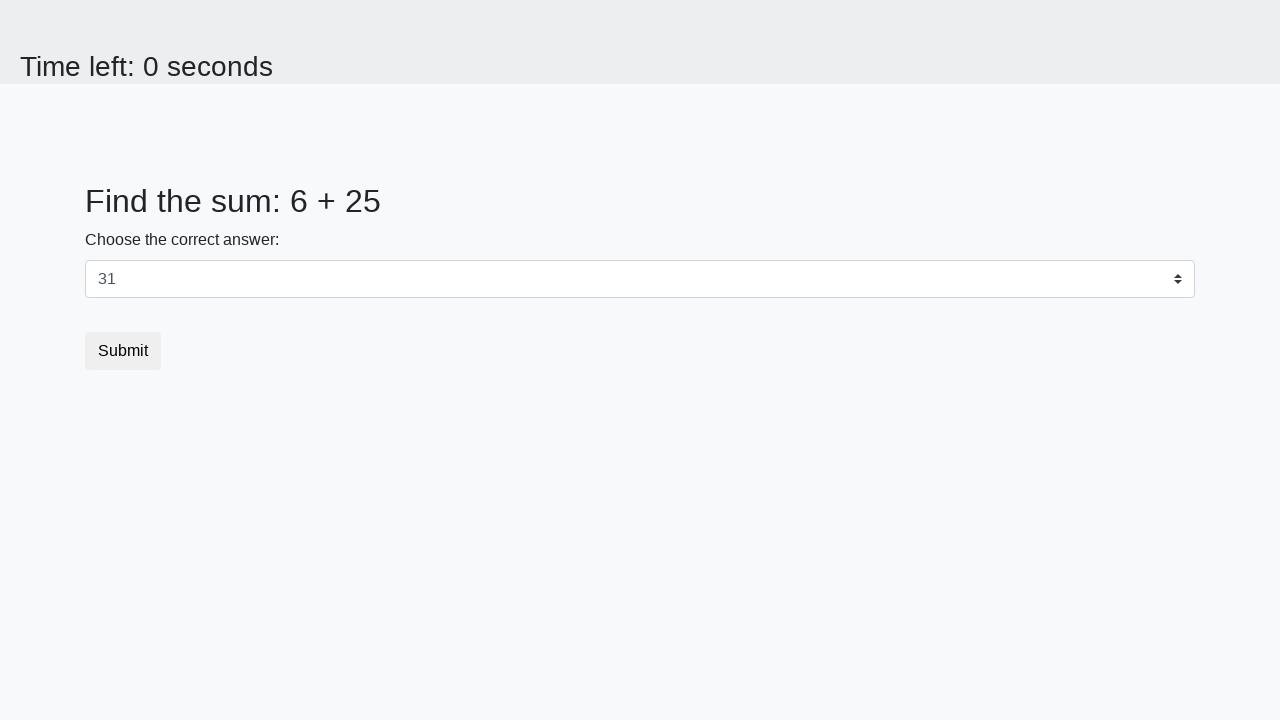

Clicked submit button at (123, 351) on .btn.btn-default
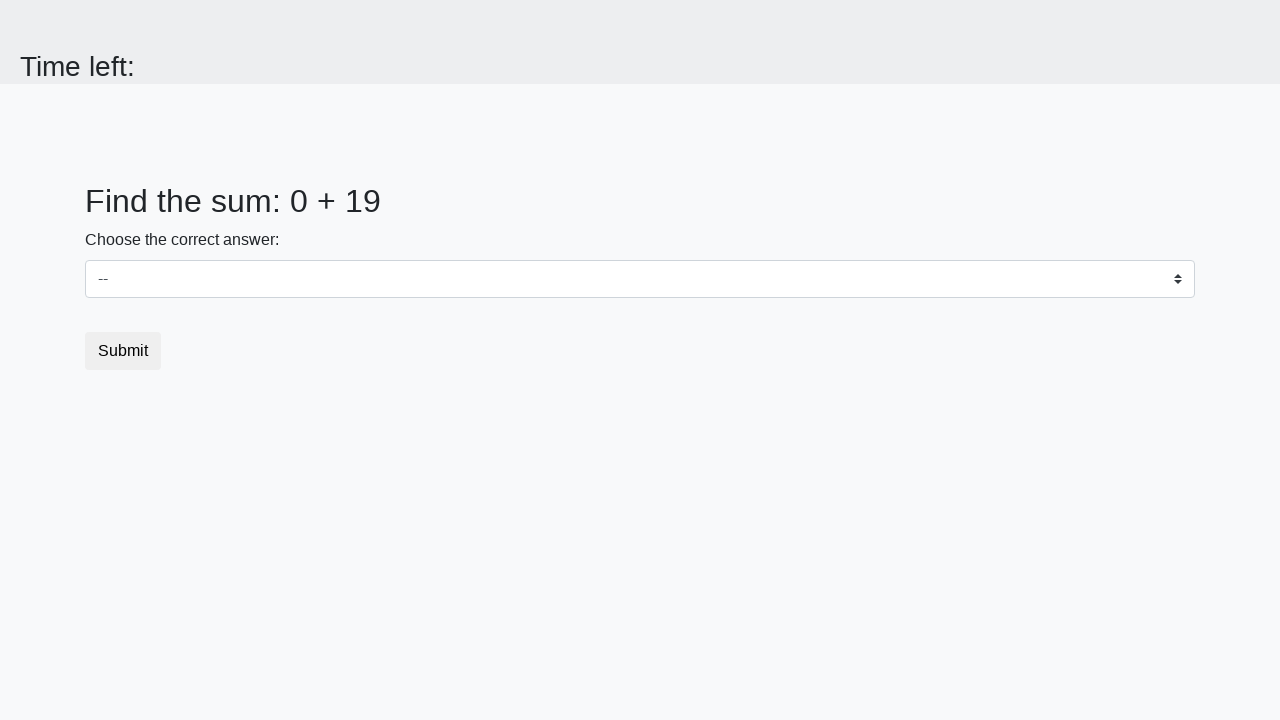

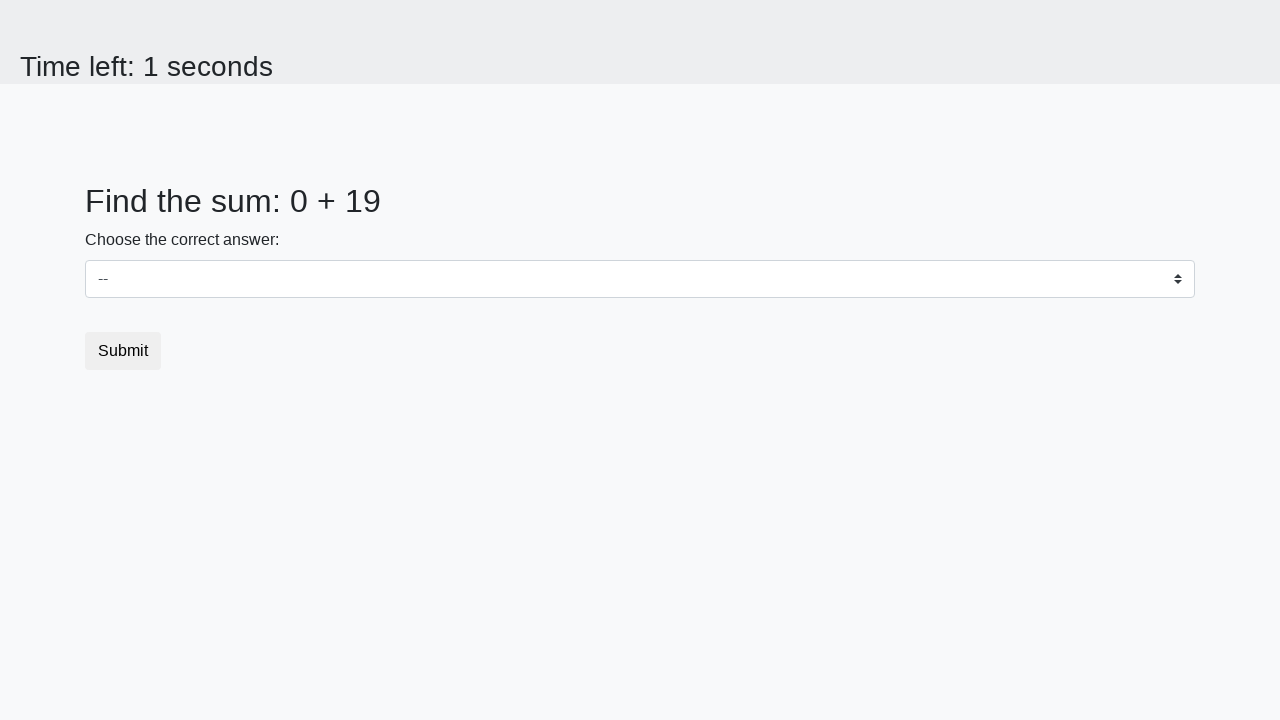